Tests alert handling by entering a name and triggering alert and confirm dialogs

Starting URL: https://rahulshettyacademy.com/AutomationPractice/

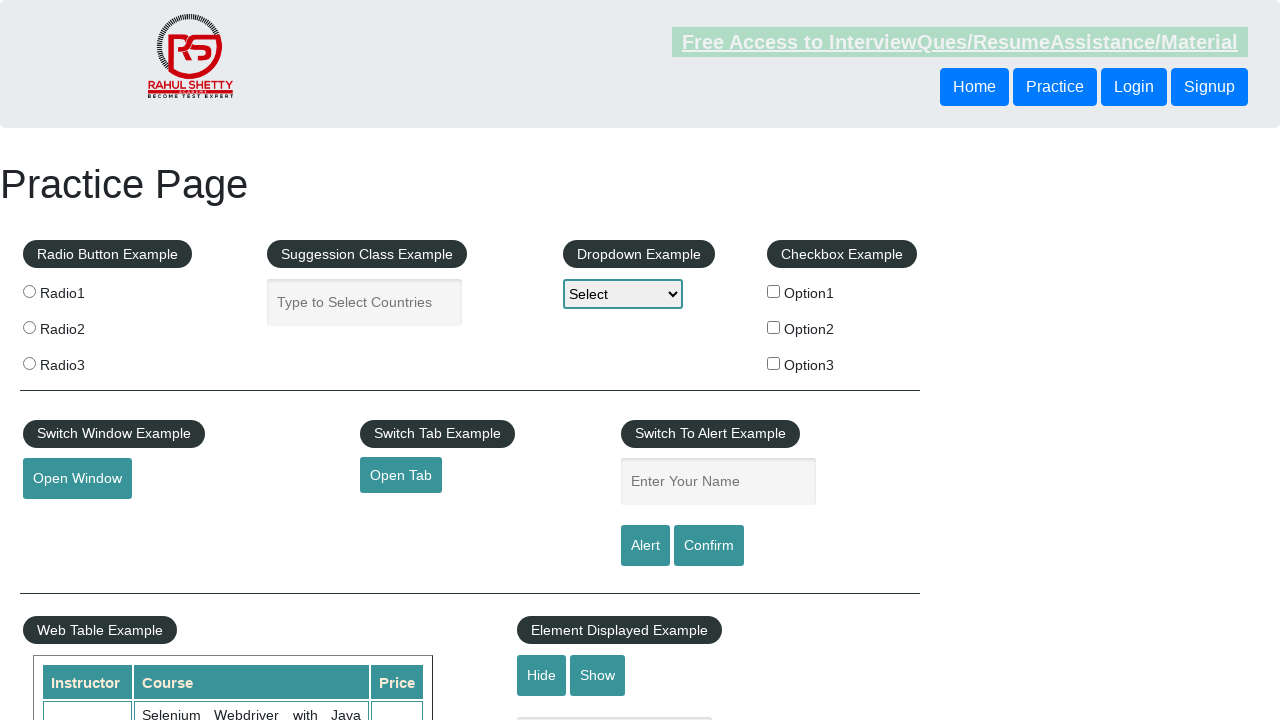

Set up dialog handler to accept all dialogs
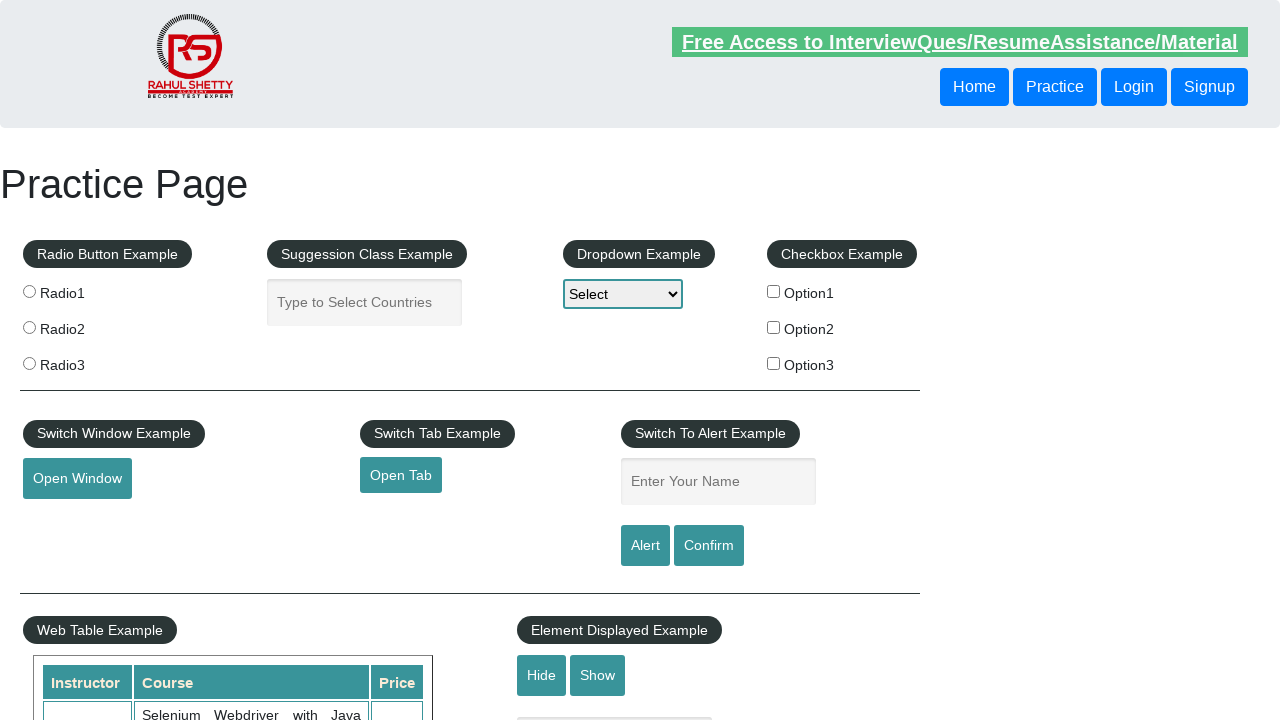

Filled name field with 'Pankaj Shinde' on input#name
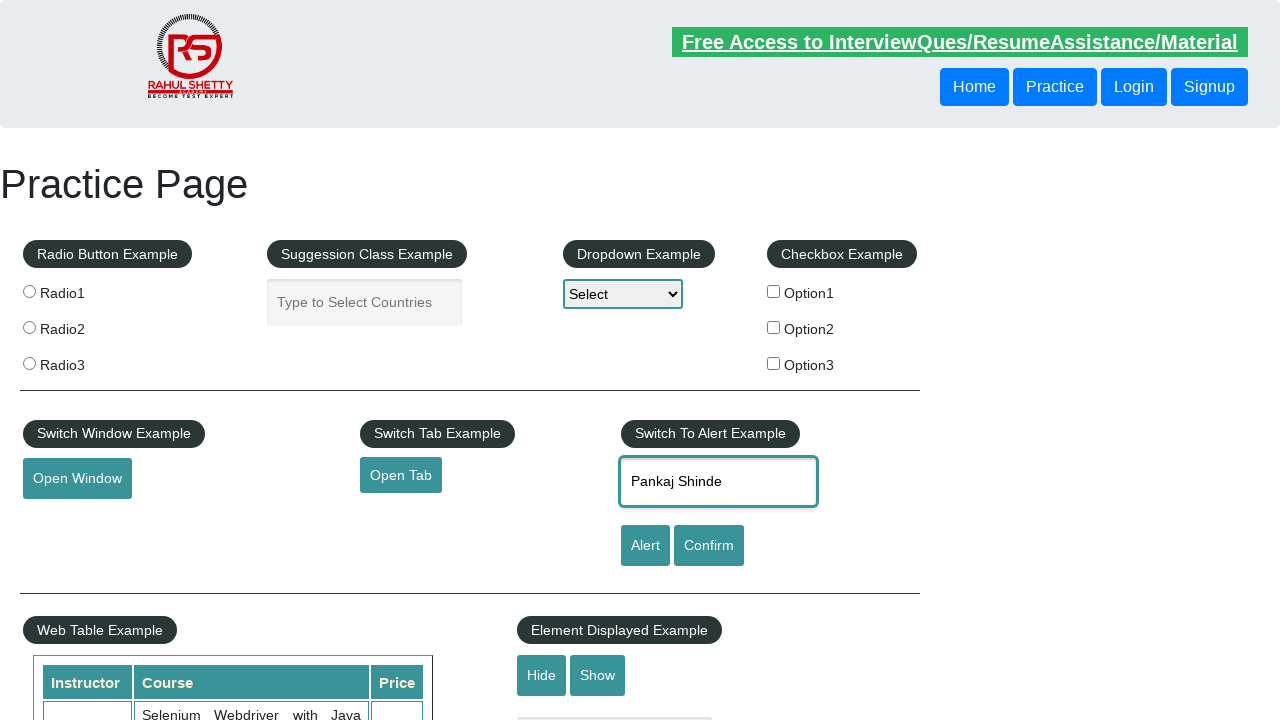

Clicked alert button to trigger alert dialog at (645, 546) on #alertbtn
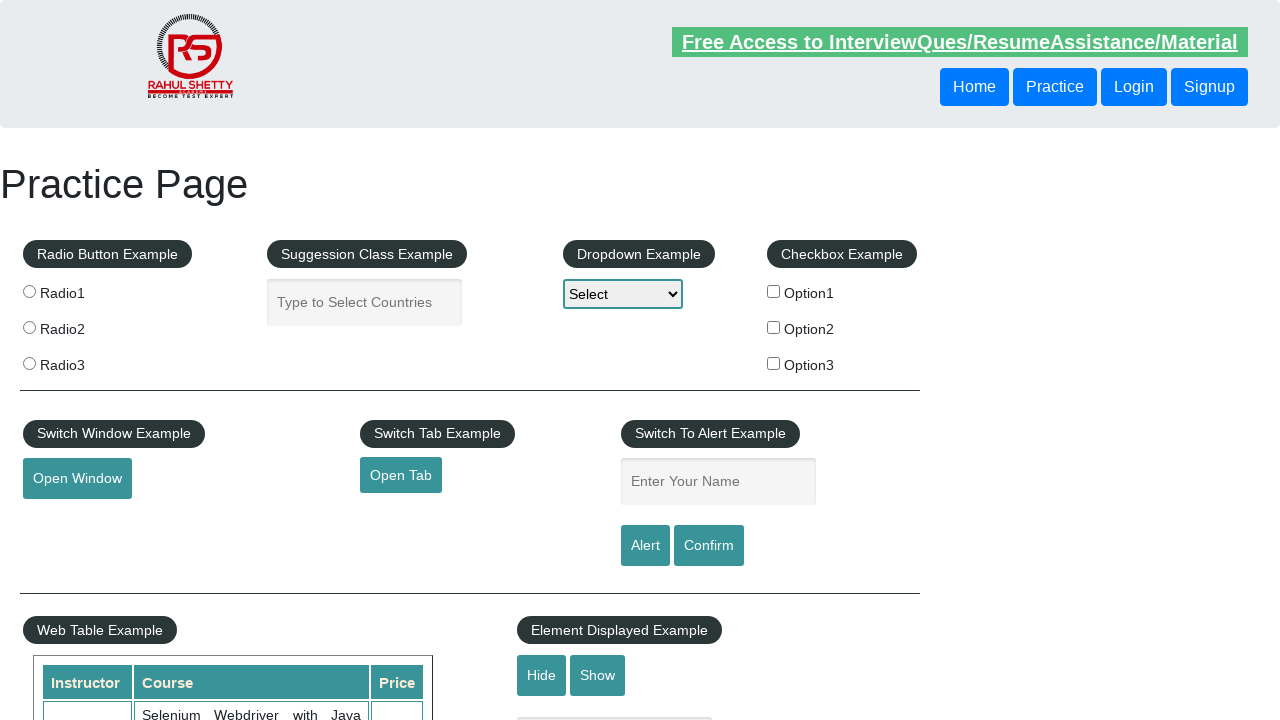

Filled name field with 'Pankaj Shinde' again on input#name
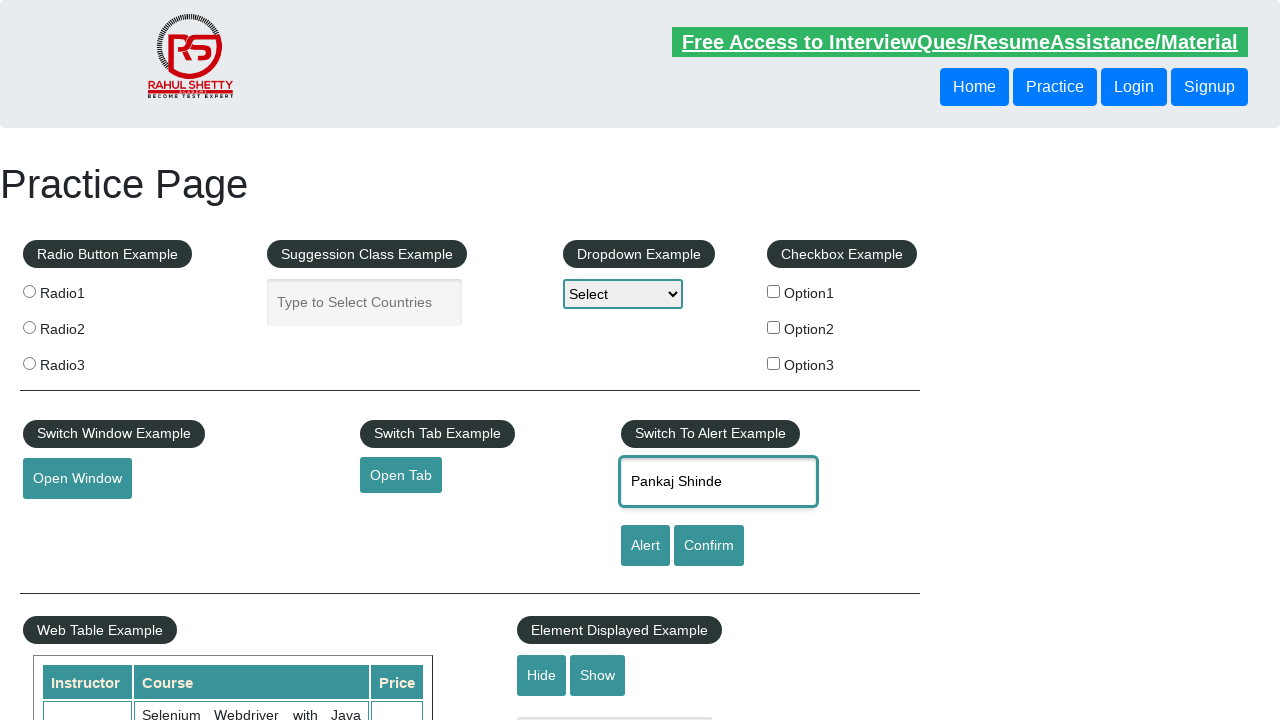

Clicked confirm button to trigger confirm dialog at (709, 546) on #confirmbtn
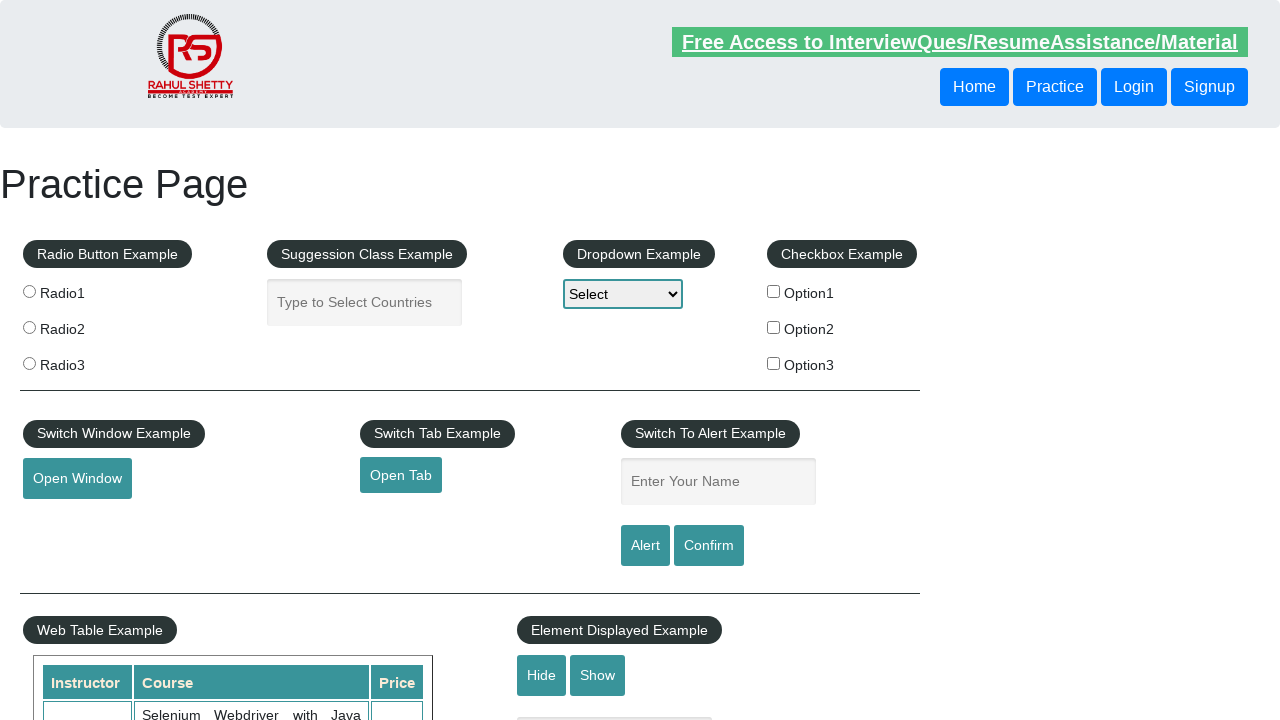

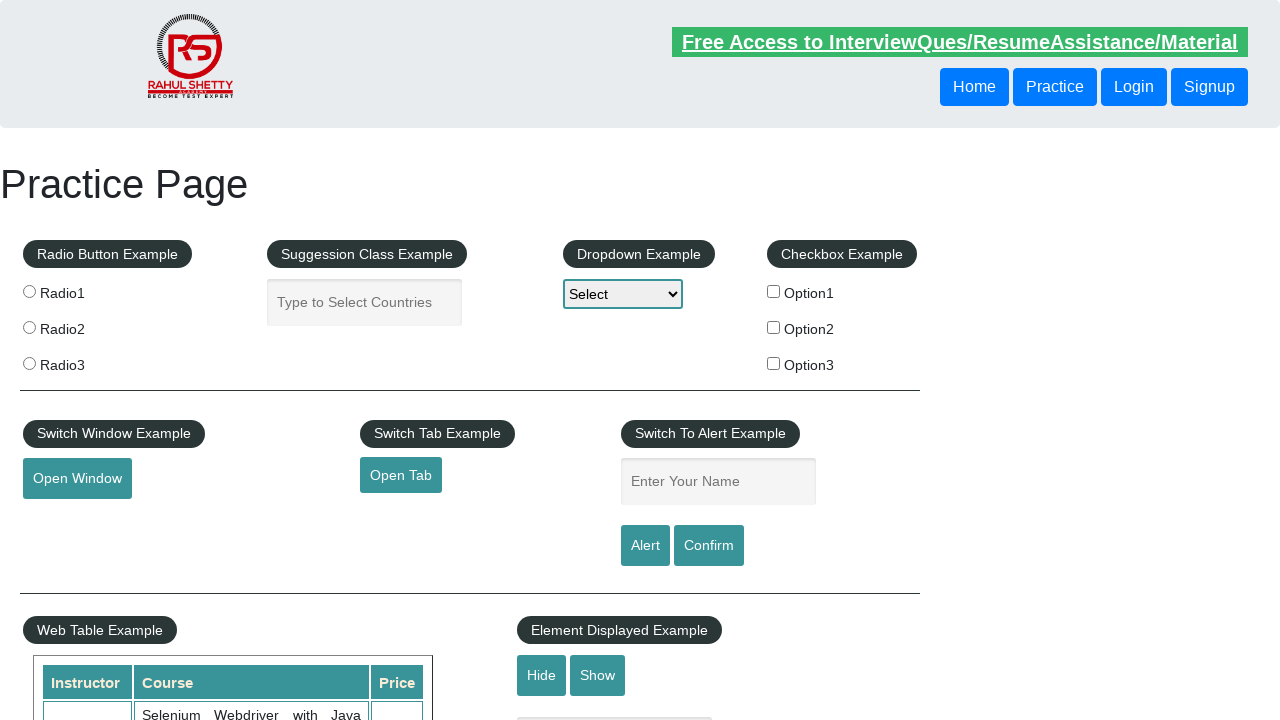